Tests JavaScript prompt alert handling by triggering a prompt popup, entering text, and accepting it

Starting URL: https://demoqa.com/alerts

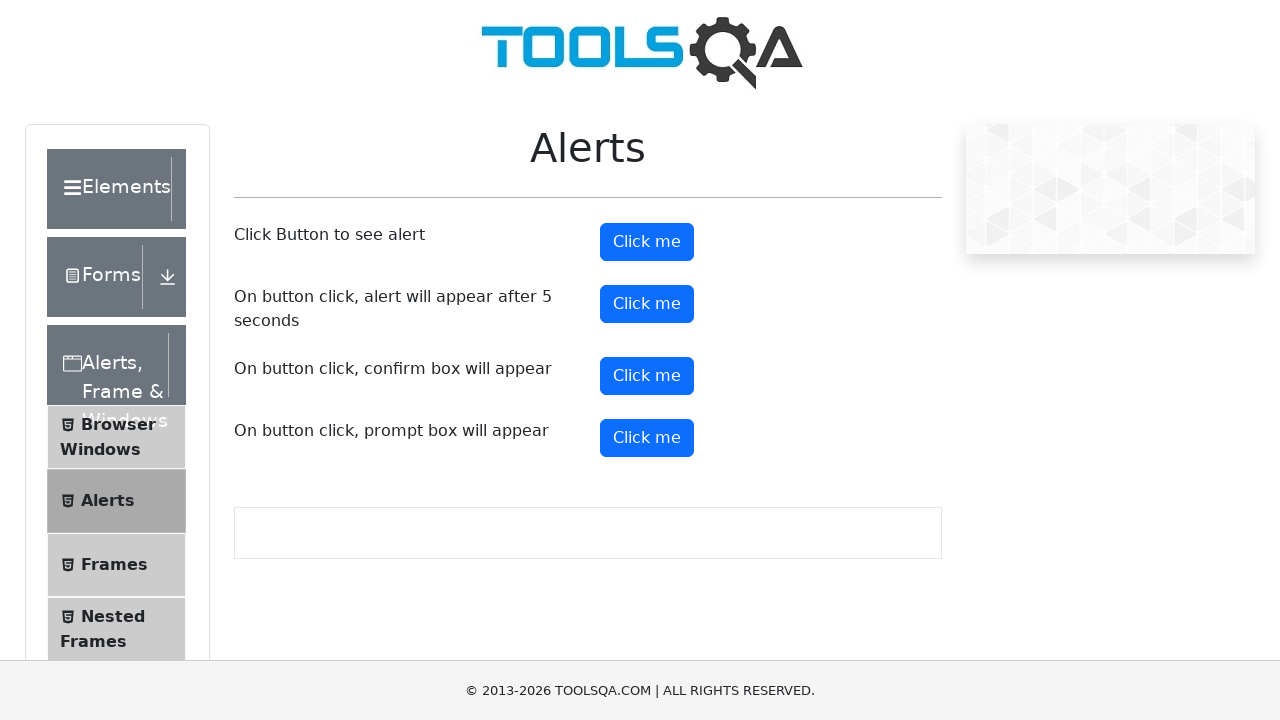

Scrolled down the page
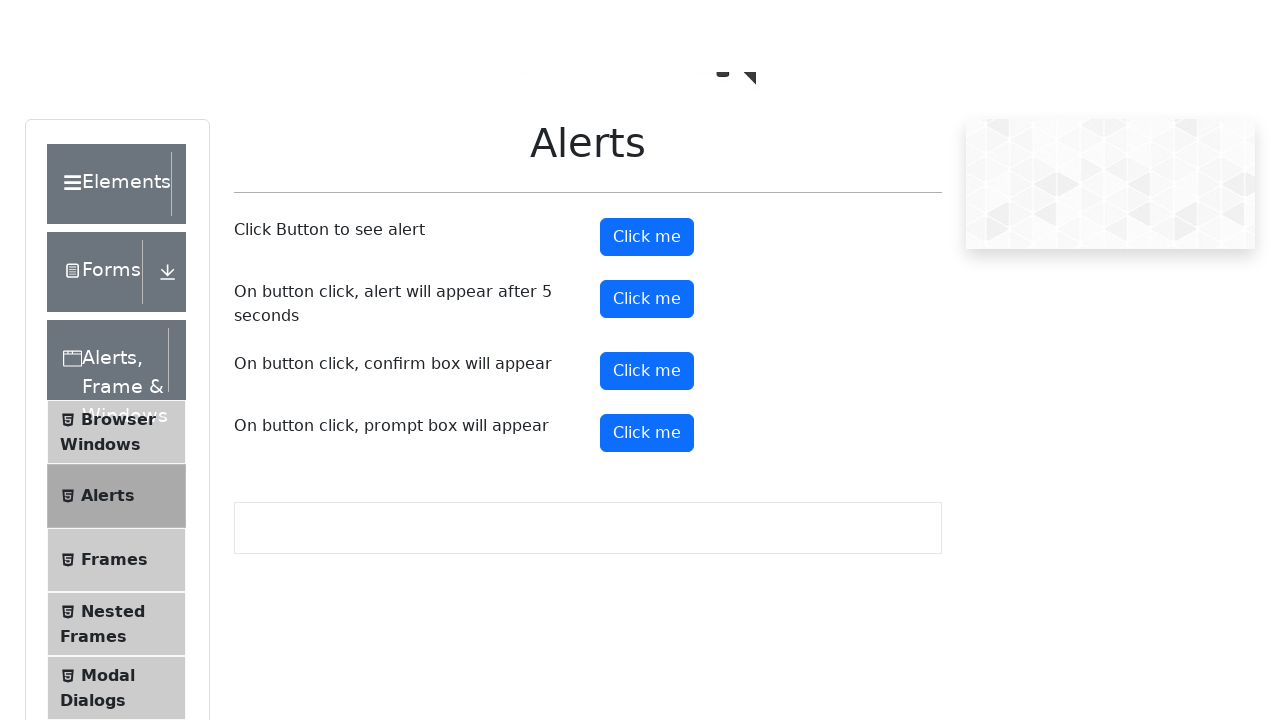

Clicked the prompt button to trigger alert at (647, 44) on #promtButton
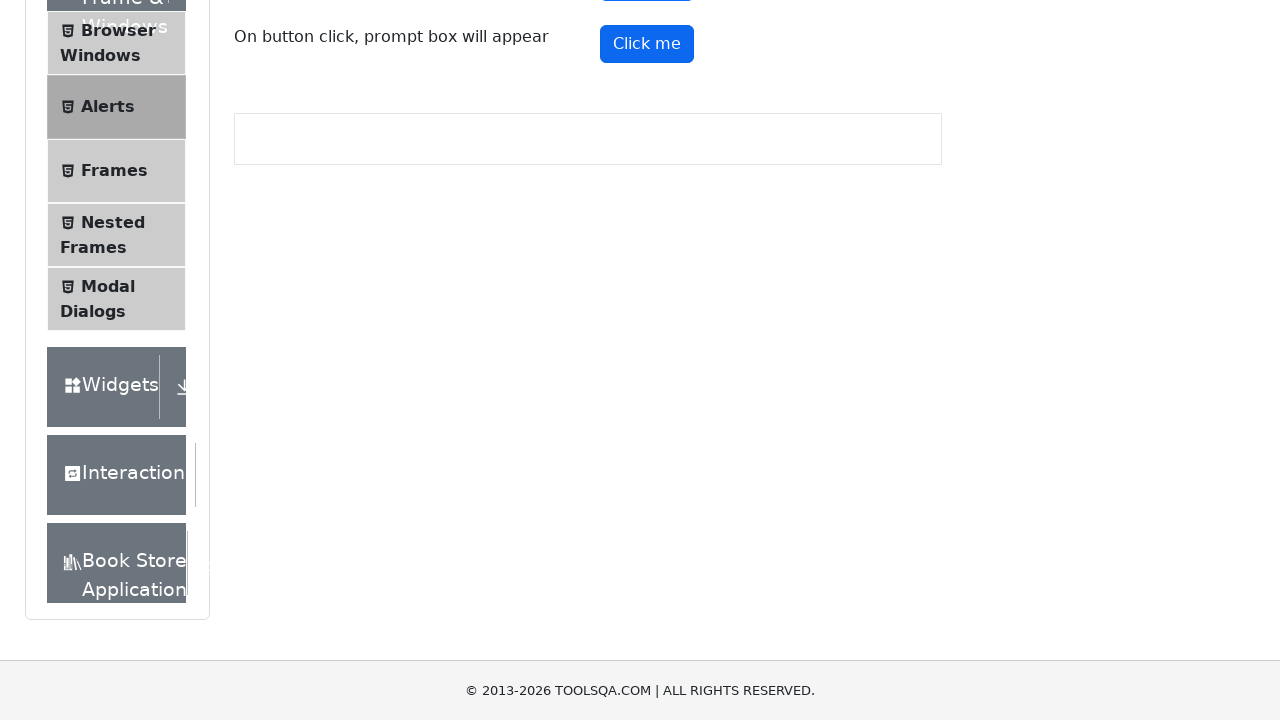

Set up dialog handler to accept prompt with text 'TestUser2024'
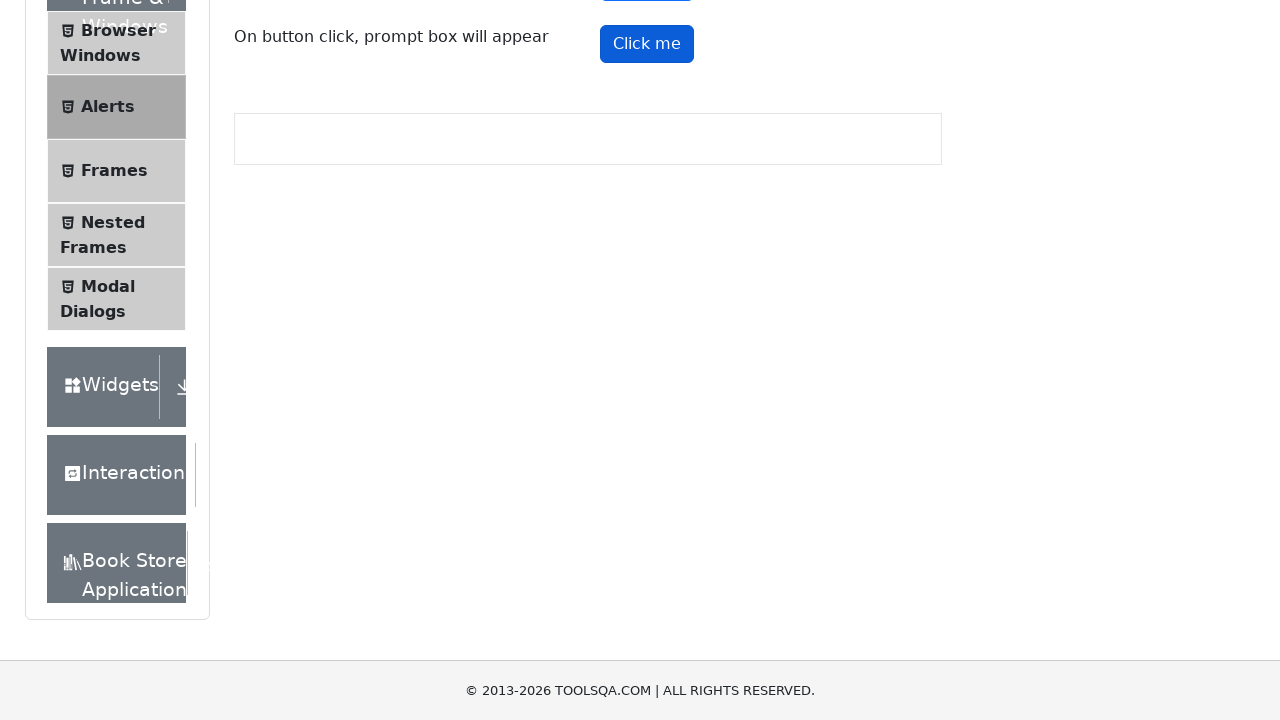

Clicked the prompt button again to trigger dialog with handler at (647, 44) on #promtButton
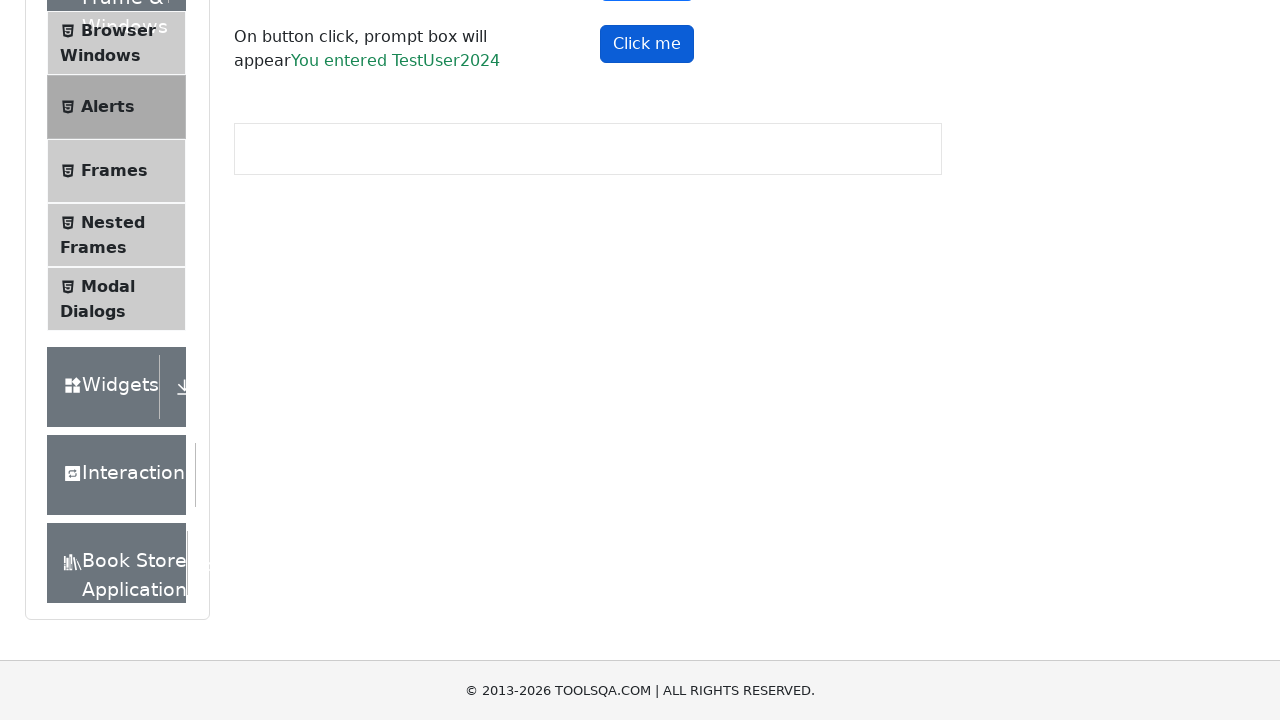

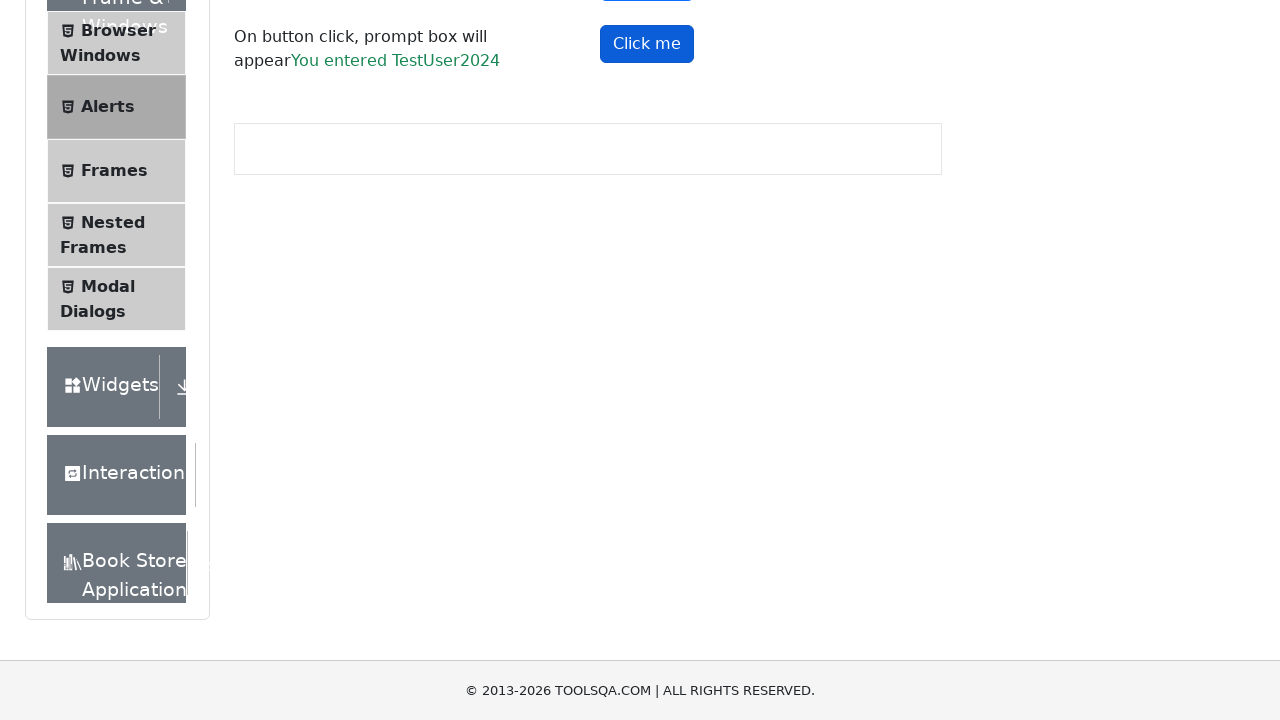